Tests the notification message functionality by clicking a link to trigger a notification message and verifying the message appears on the page.

Starting URL: http://the-internet.herokuapp.com/notification_message_rendered

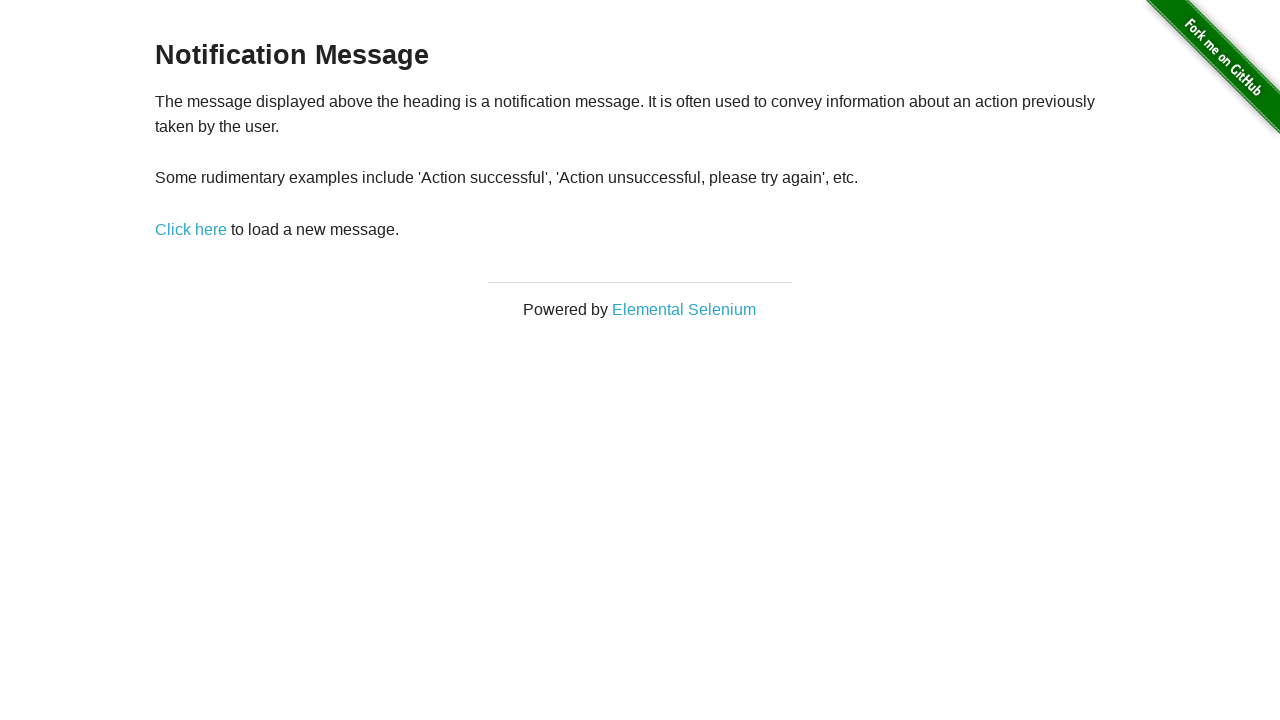

Clicked link to trigger notification message at (191, 229) on a[href='/notification_message']
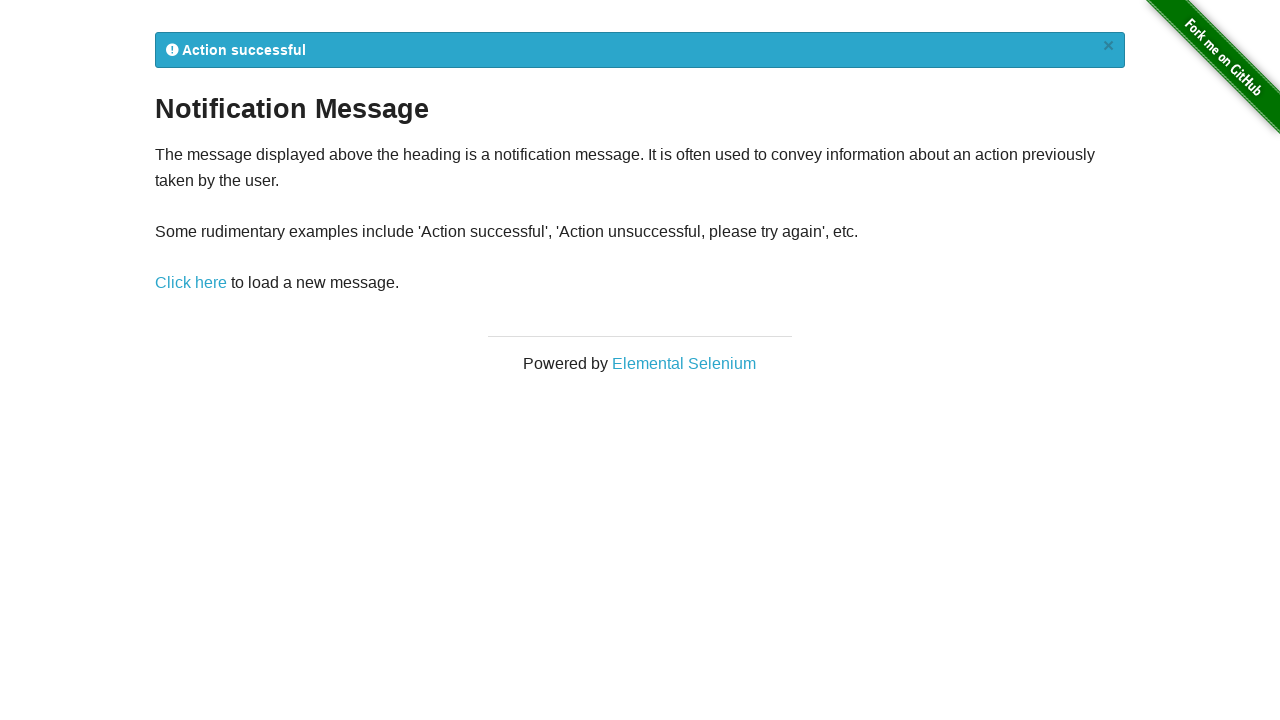

Notification message appeared on the page
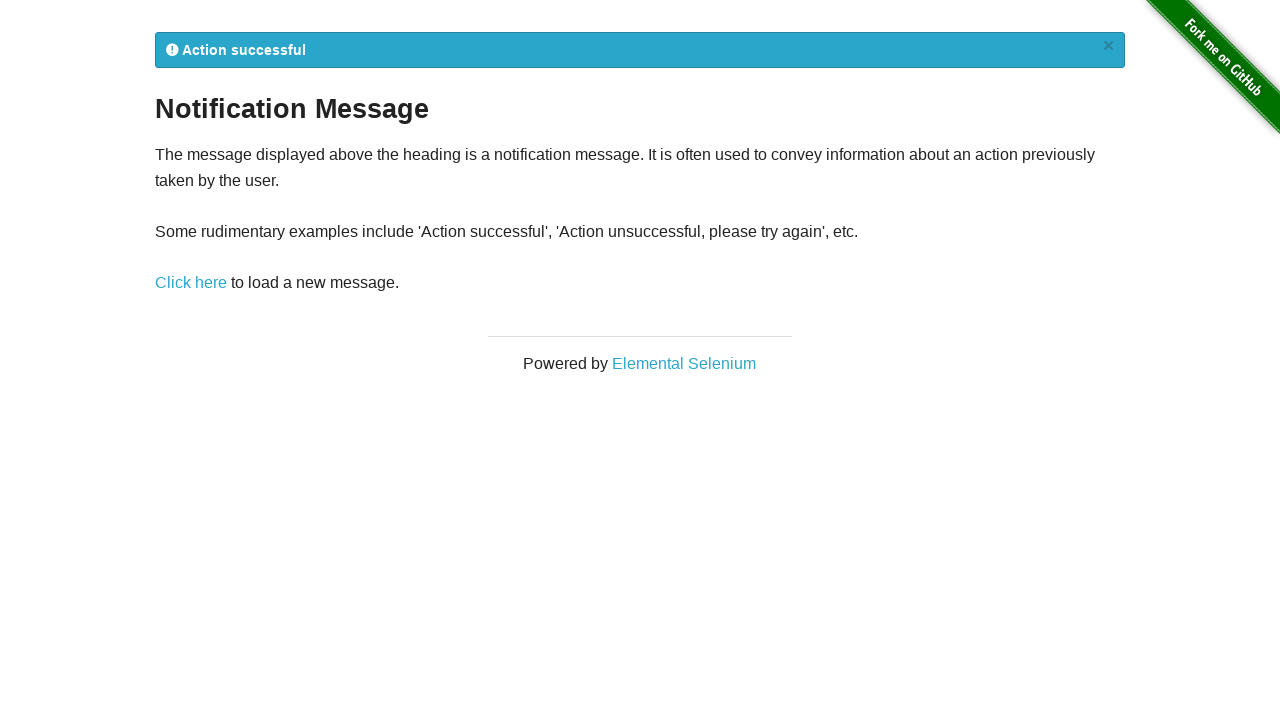

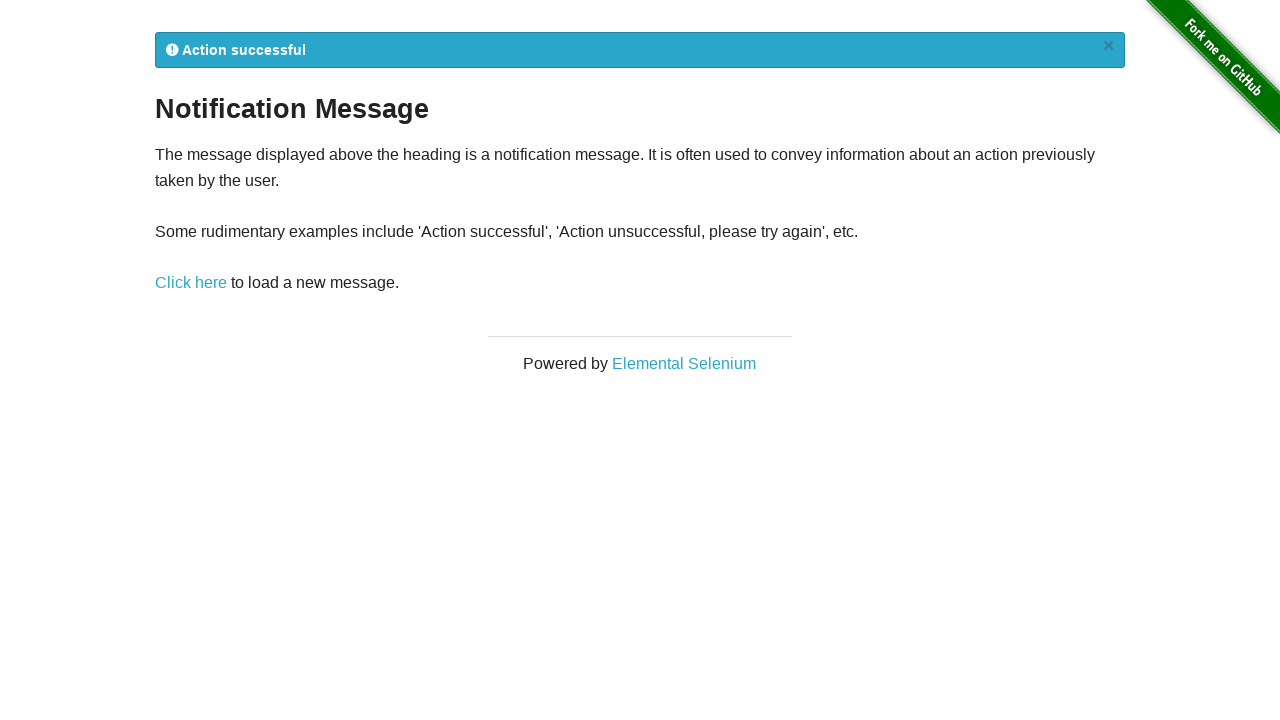